Tests drag-and-drop functionality on the jQuery UI demo page by dragging an element and dropping it onto a target area

Starting URL: https://jqueryui.com/droppable/

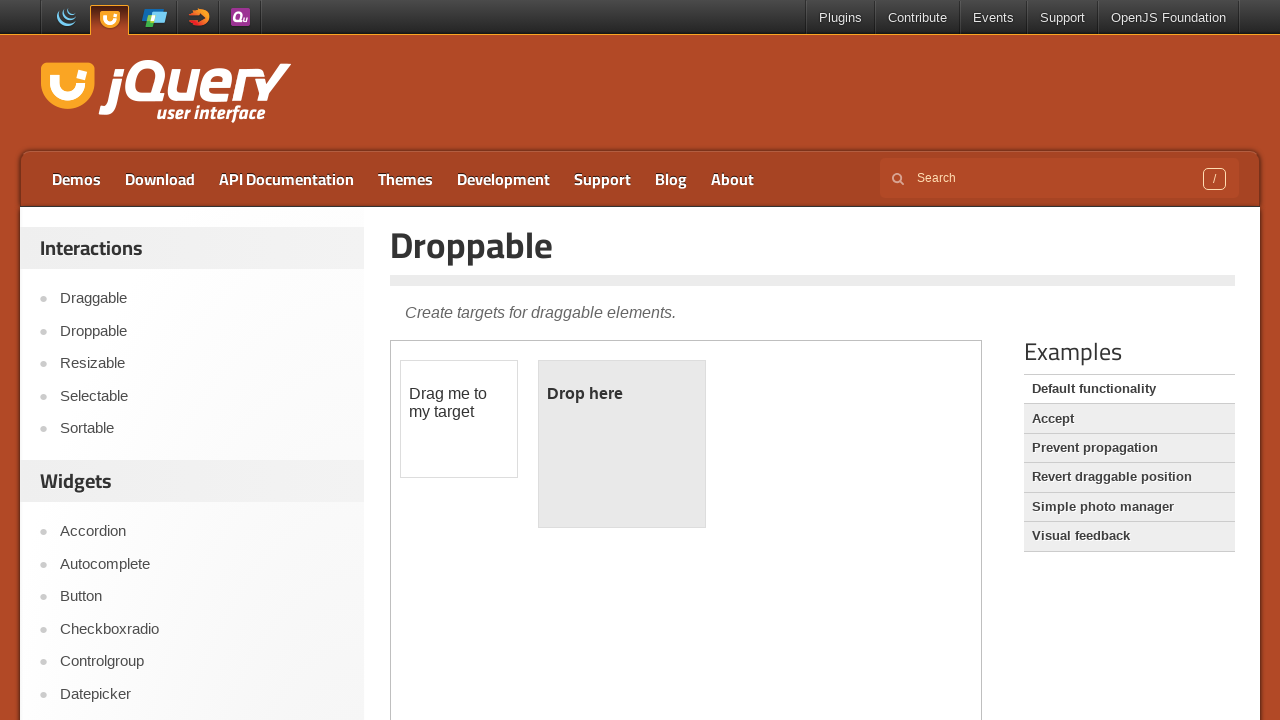

Located the demo frame containing draggable and droppable elements
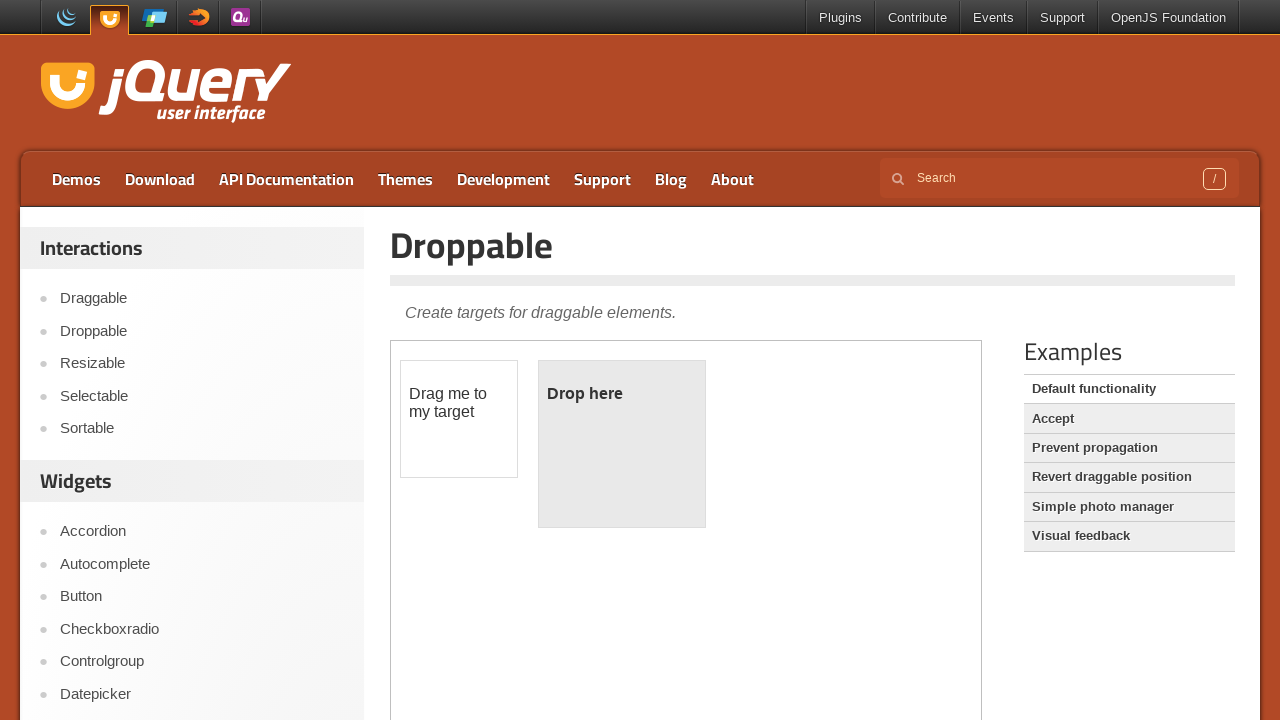

Located the draggable source element
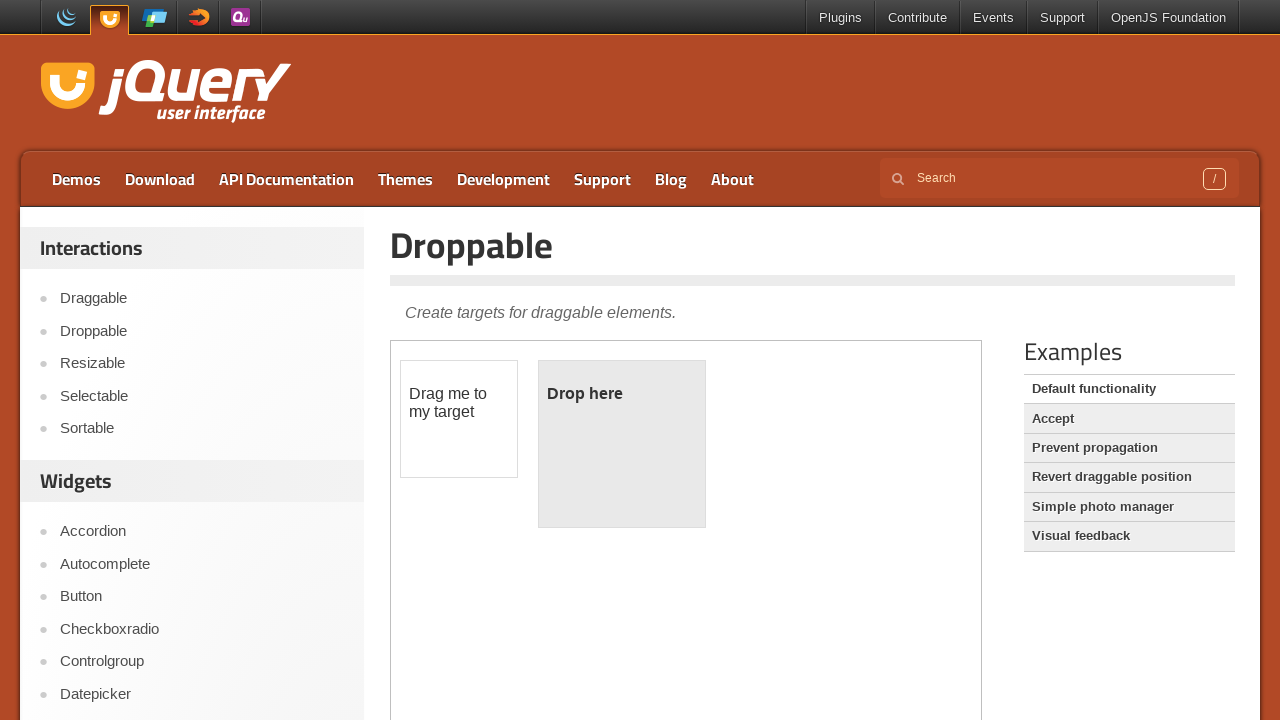

Located the droppable target element
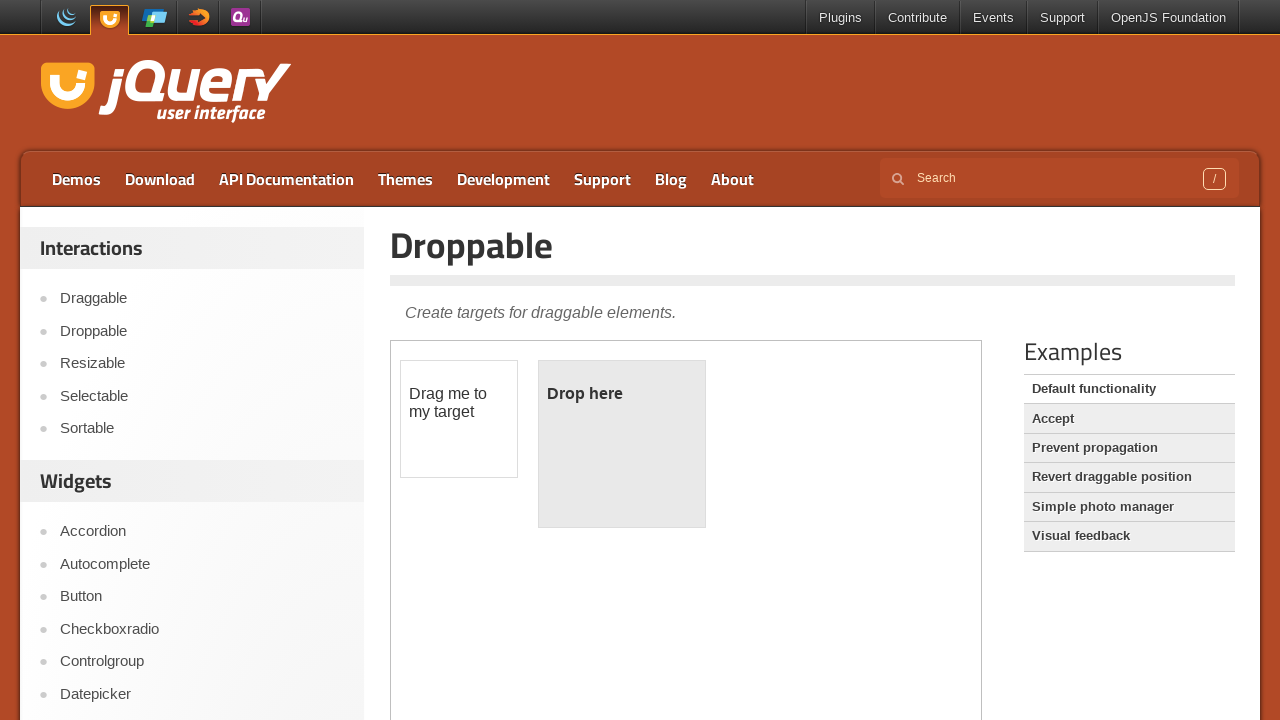

Dragged the source element and dropped it onto the target area at (622, 444)
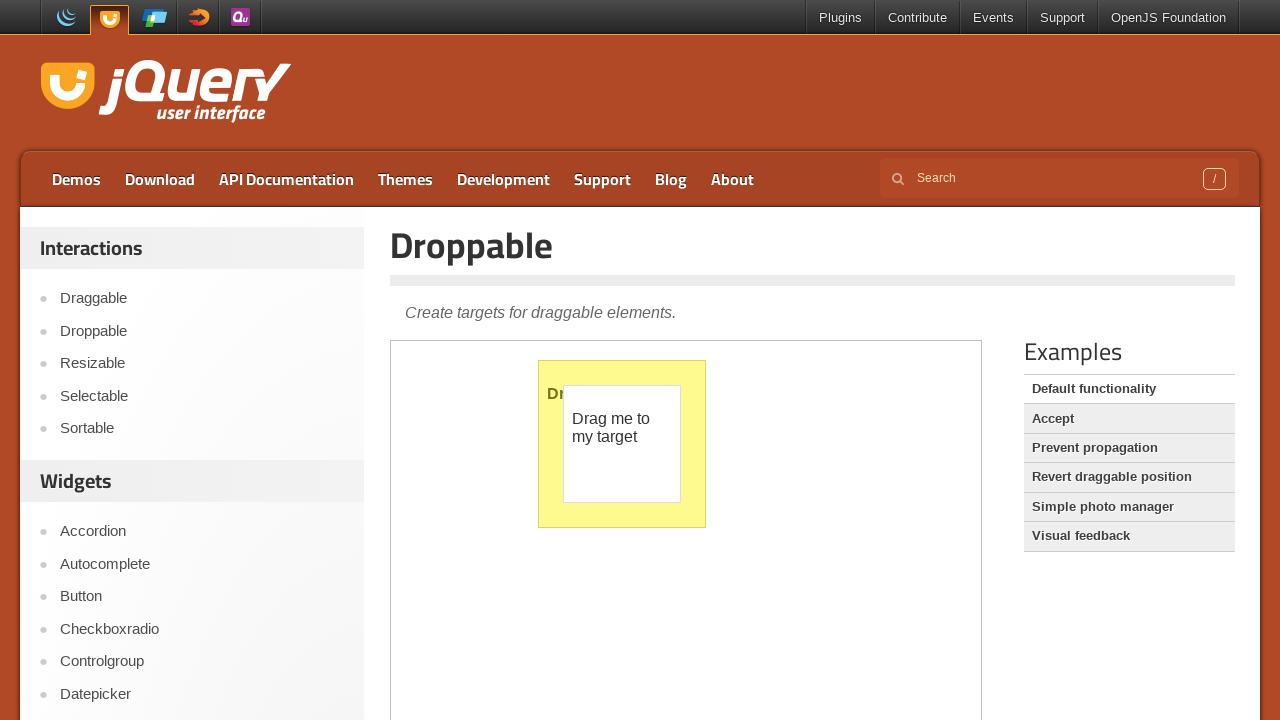

Verified that the drop was successful - 'Dropped!' message appeared
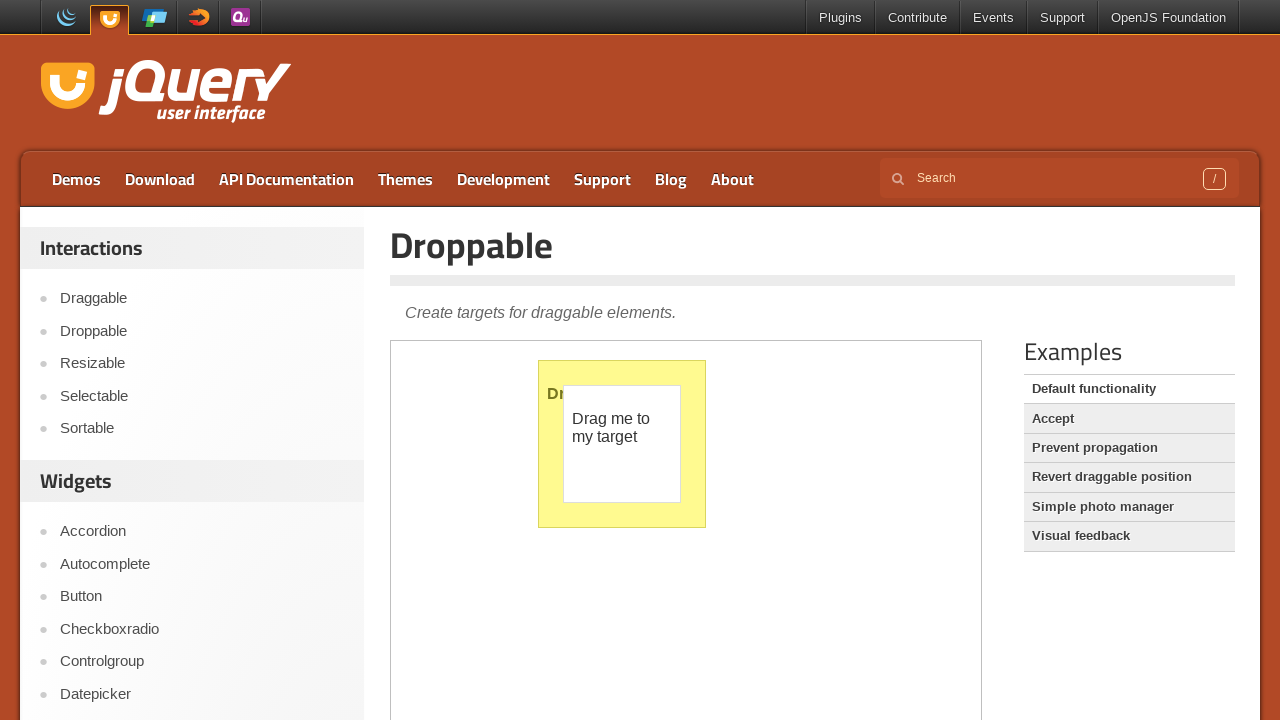

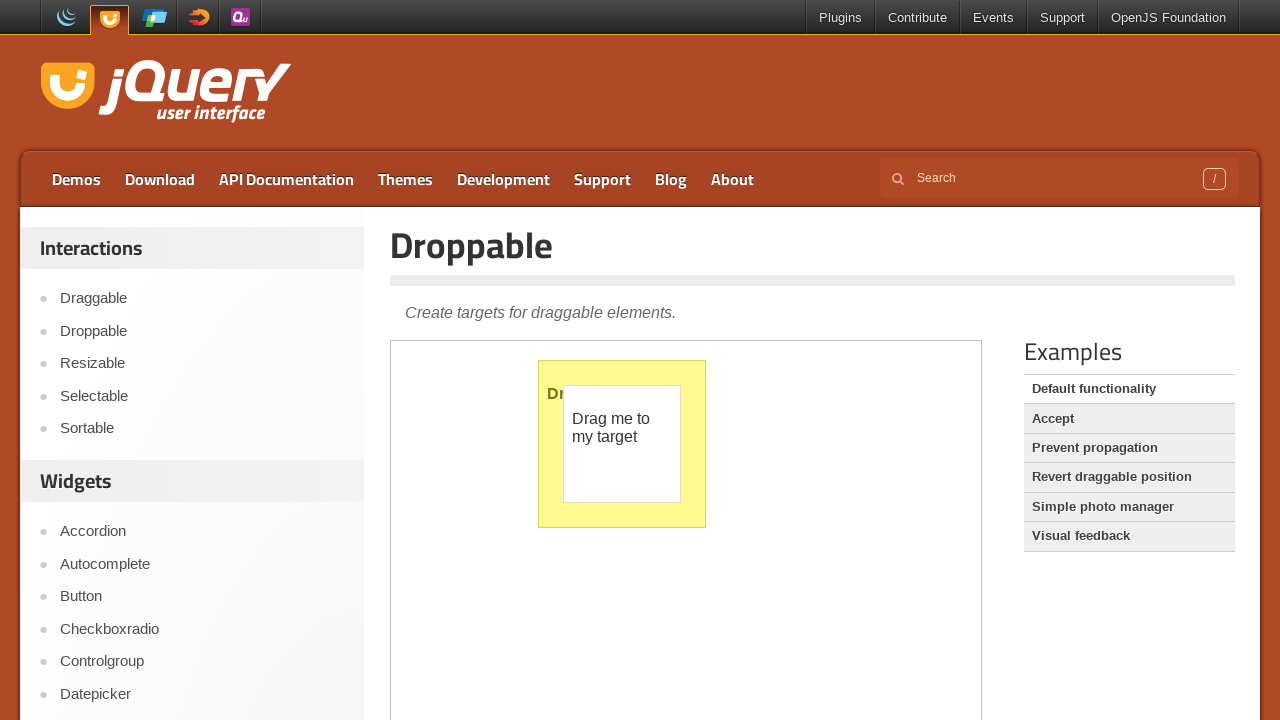